Tests JavaScript alert handling functionality by triggering different types of alerts and interacting with them

Starting URL: https://rahulshettyacademy.com/AutomationPractice/

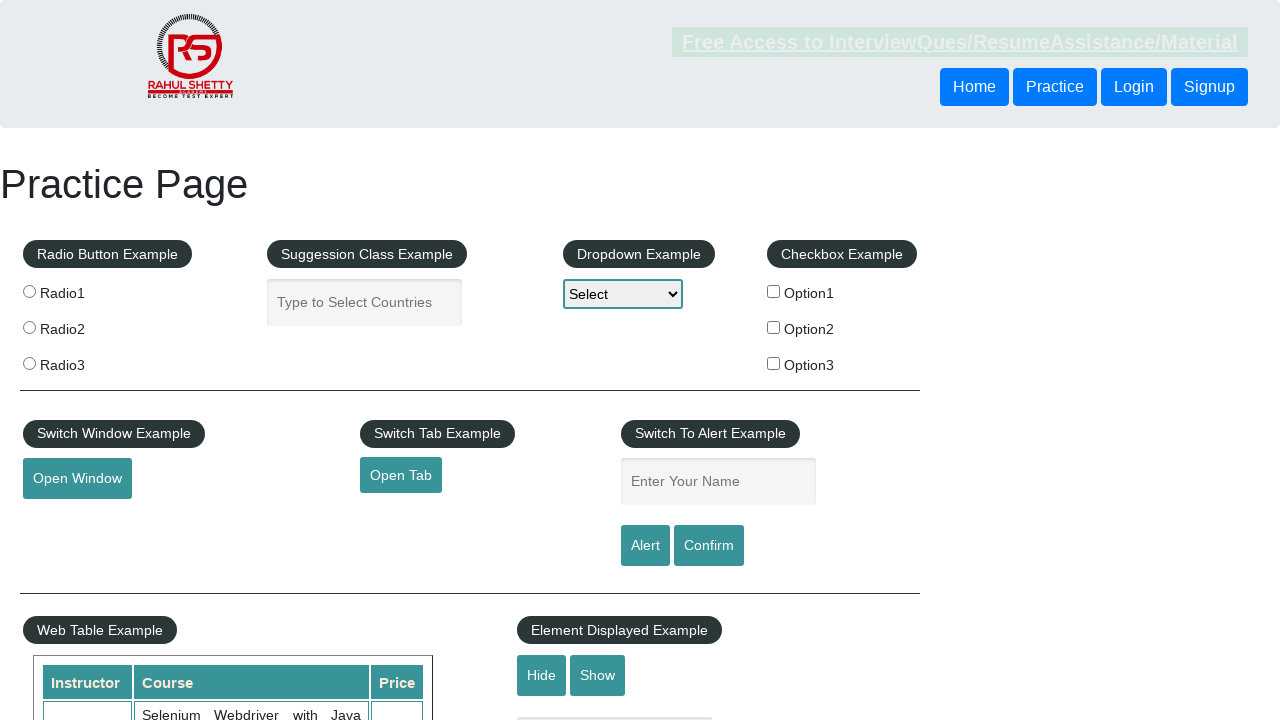

Filled name field with 'Przemo' on #name
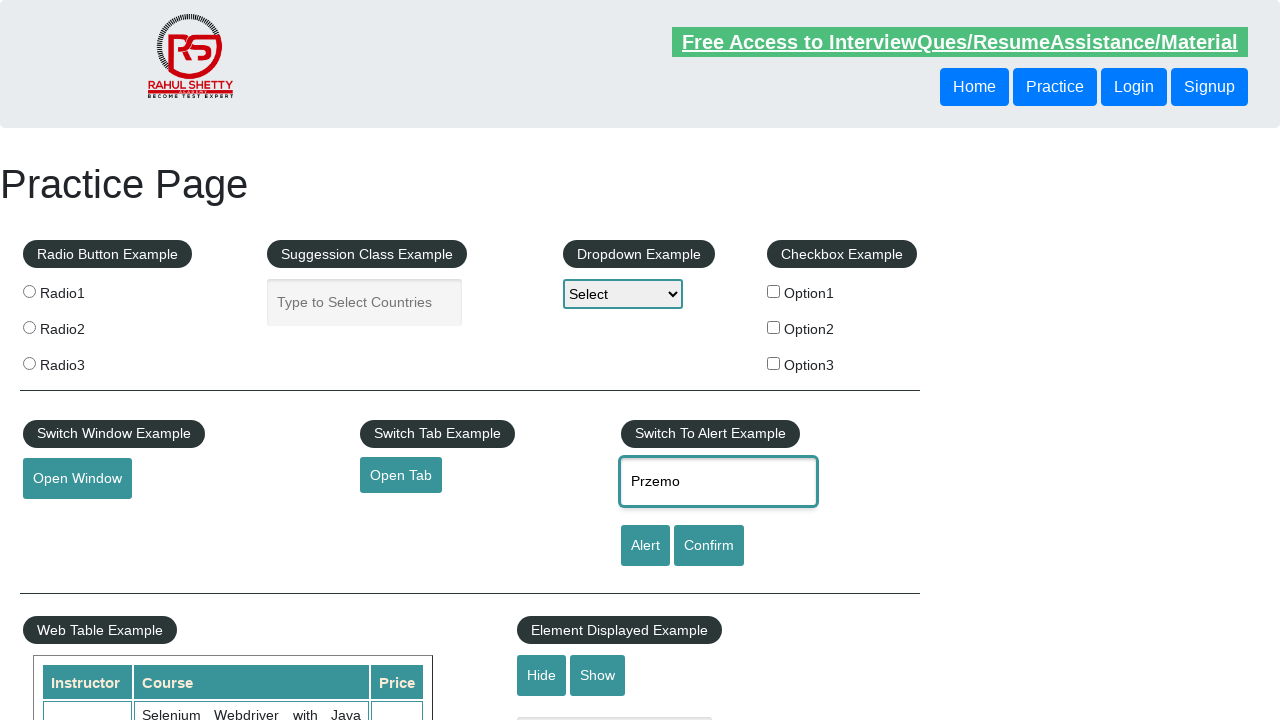

Set up dialog handler to accept alerts
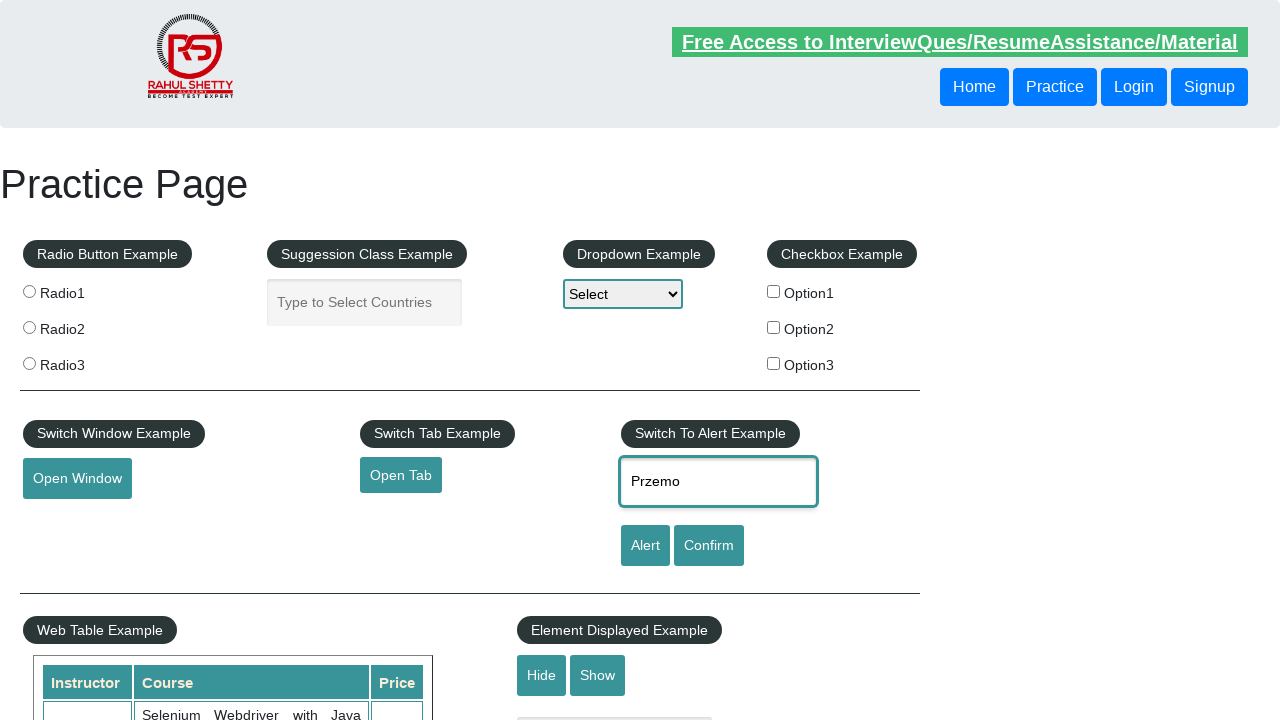

Clicked alert button and accepted the JavaScript alert at (645, 546) on #alertbtn
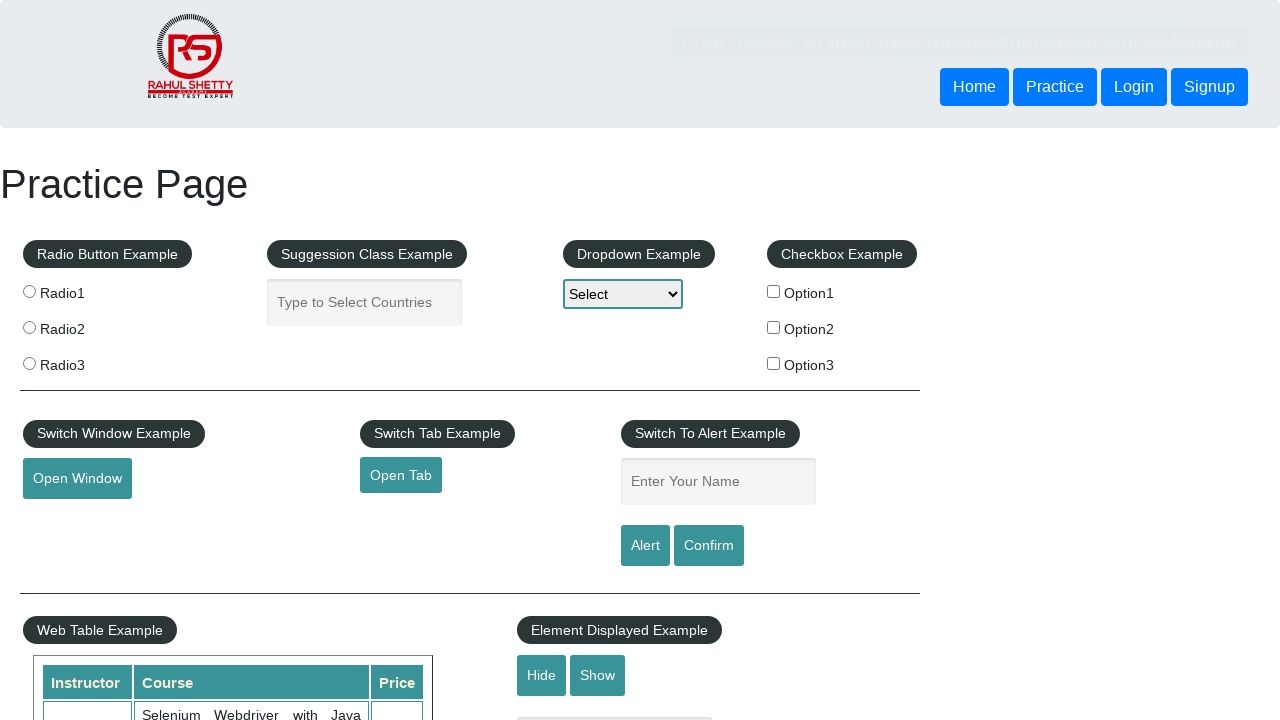

Set up dialog handler to dismiss confirm dialogs
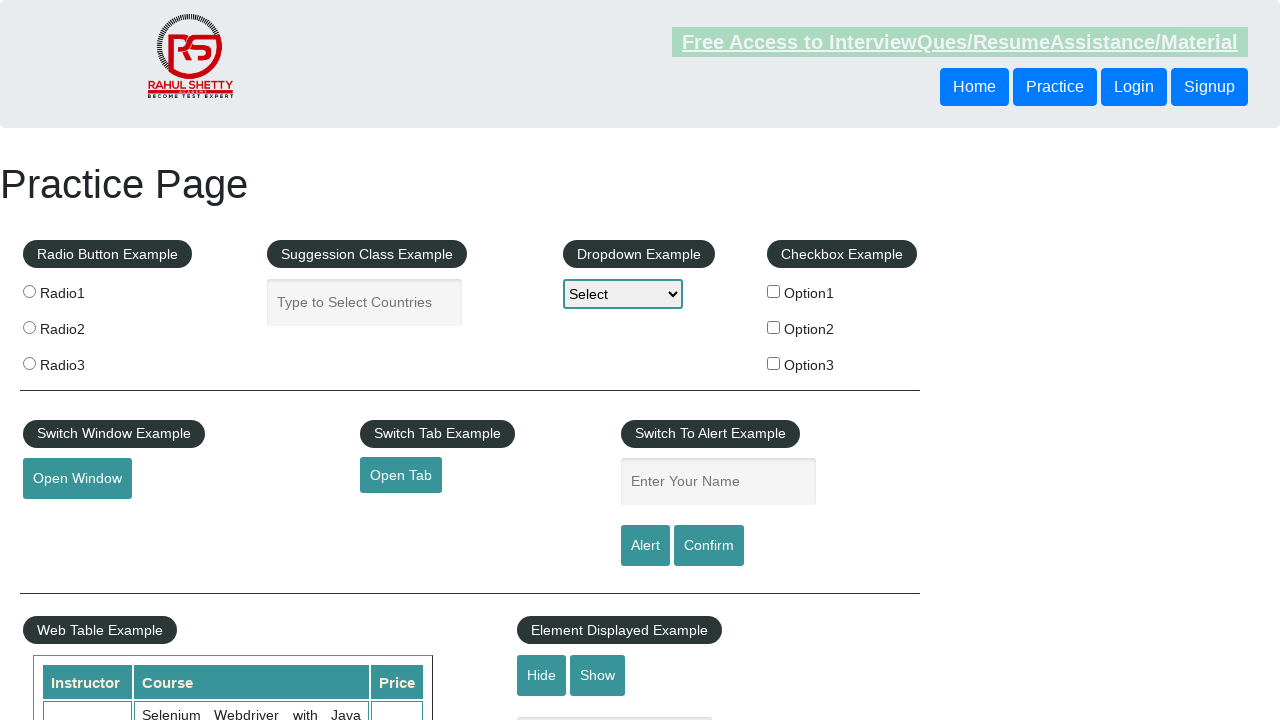

Clicked confirm button and dismissed the JavaScript confirm dialog at (709, 546) on #confirmbtn
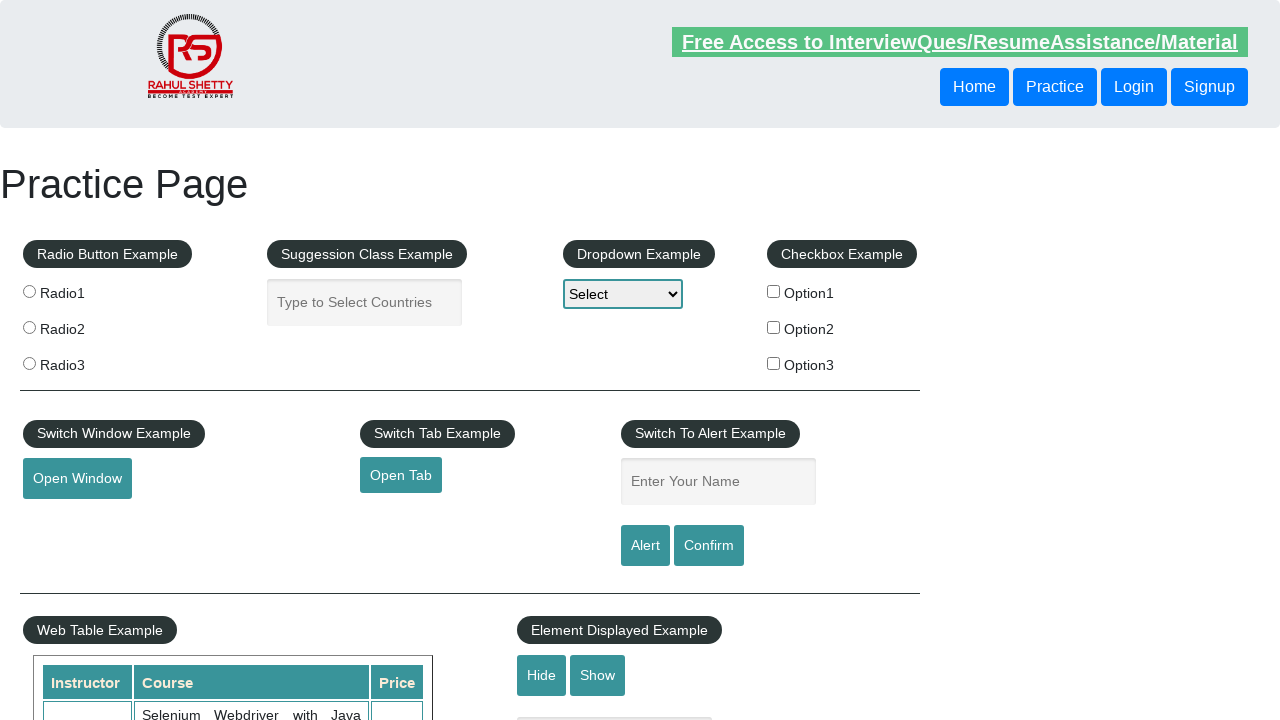

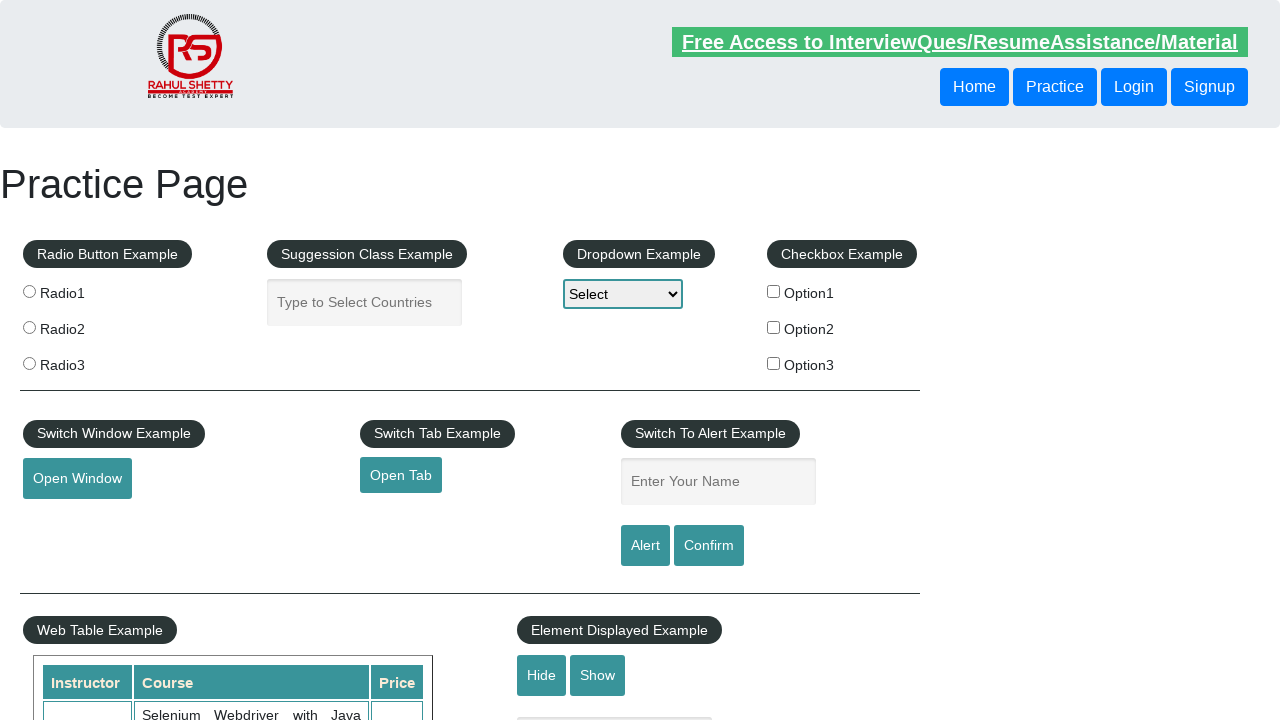